Tests multiple dropdown selection functionality including selecting, deselecting, and verifying various options in a multi-select dropdown

Starting URL: http://automationbykrishna.com/

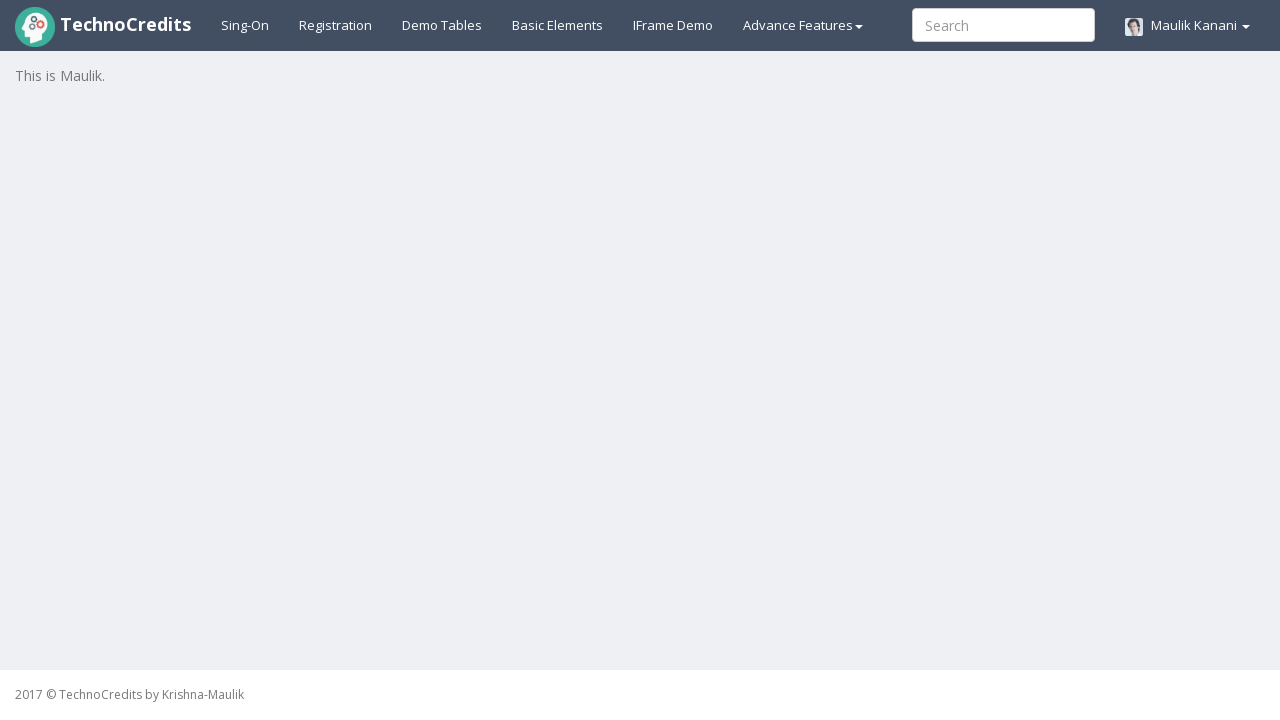

Clicked on basic elements section at (558, 25) on #basicelements
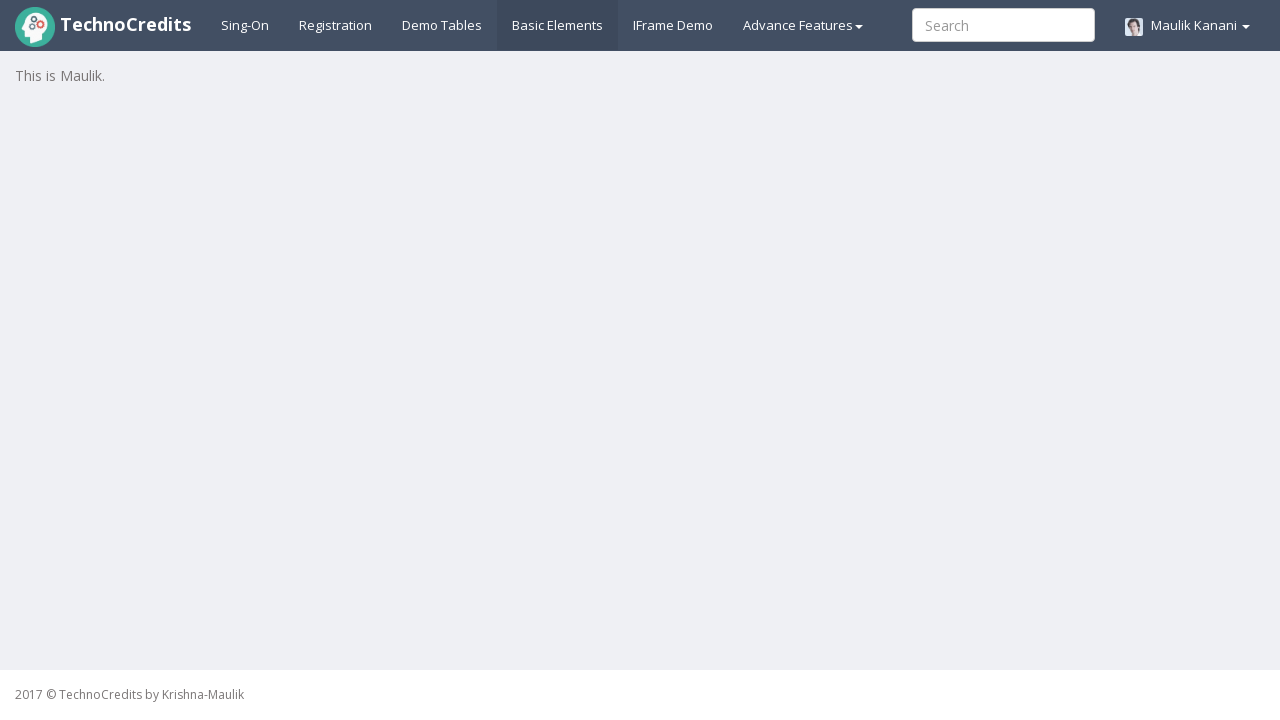

Waited 2 seconds for page to load
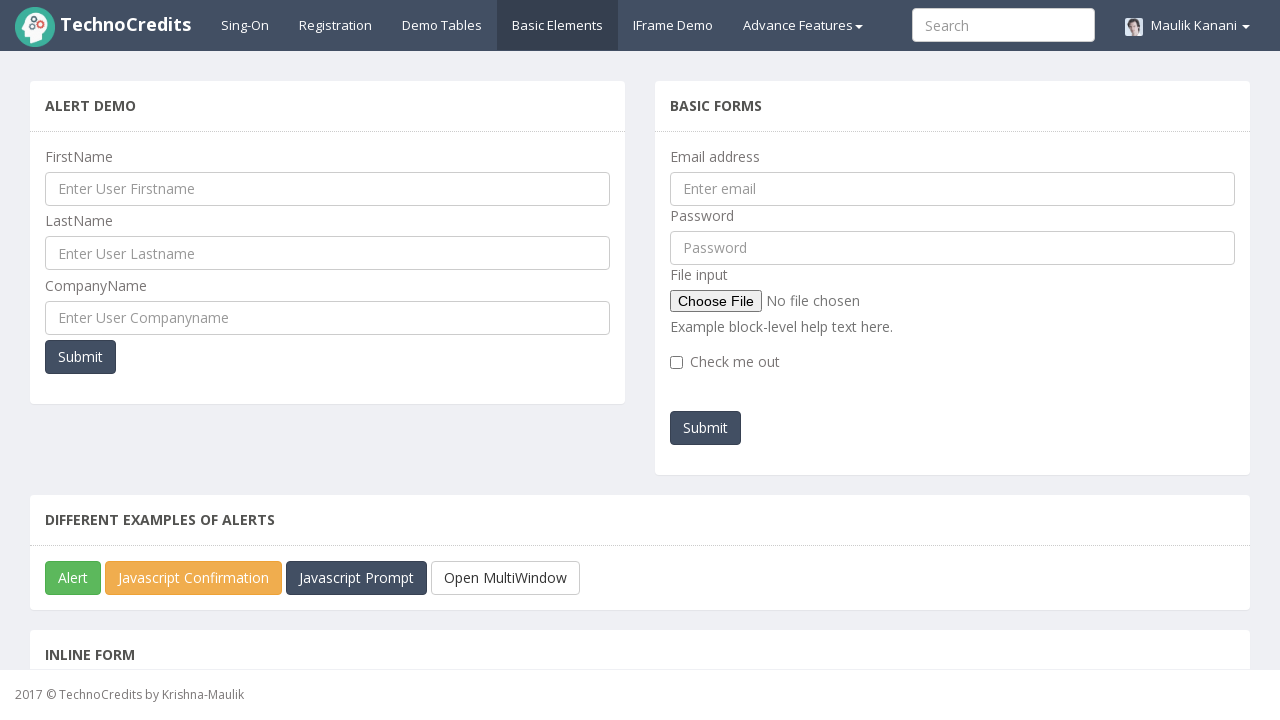

Scrolled dropdown element into view
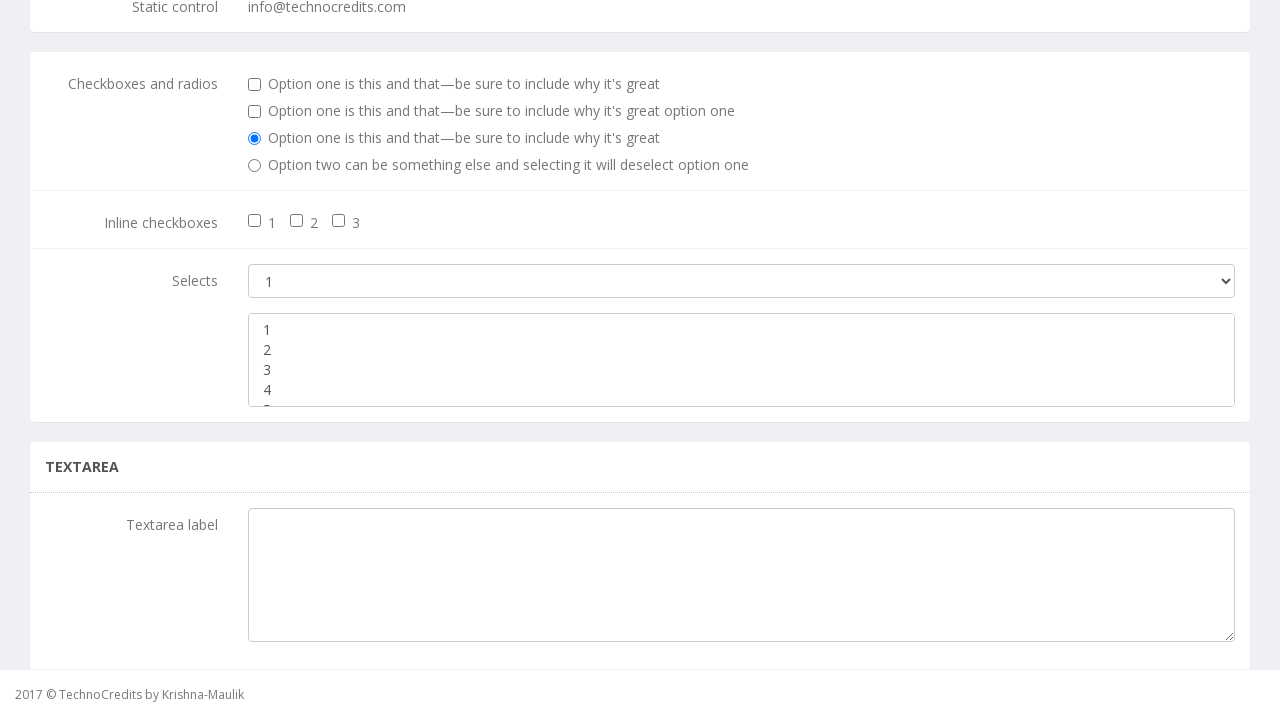

Retrieved all dropdown options - Total Available Options in Dropdown: 5
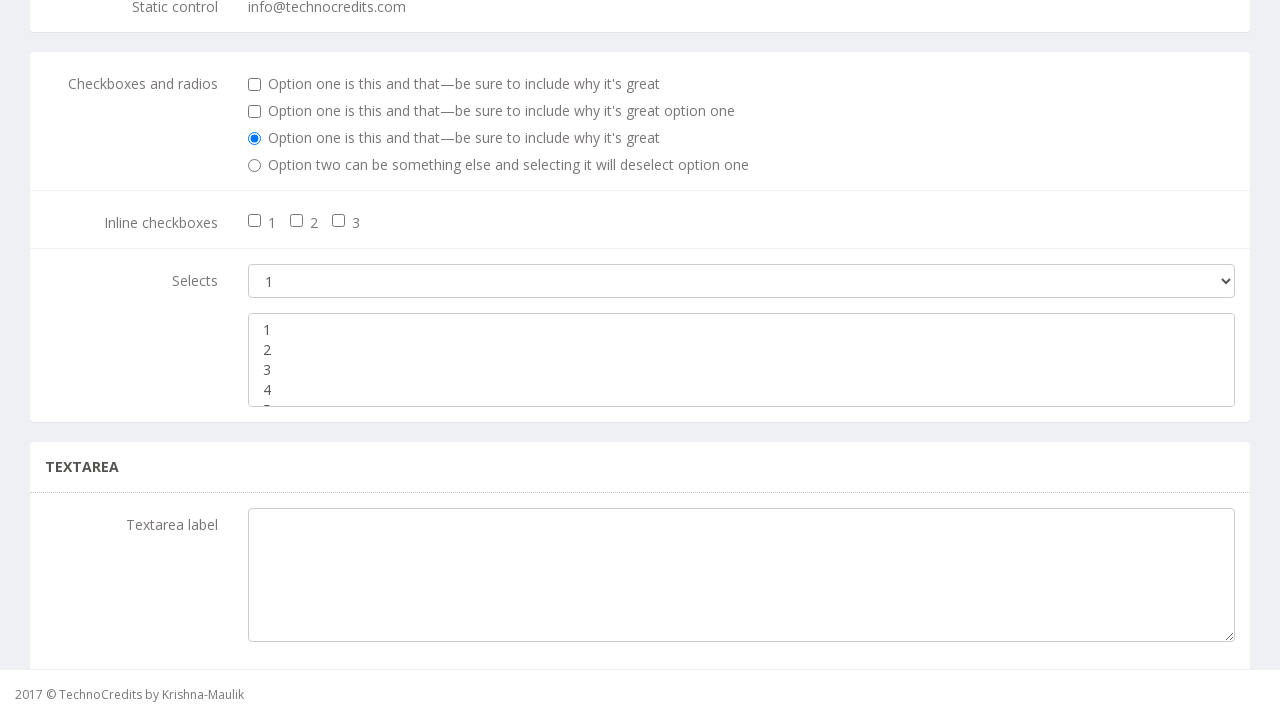

Selected options at index 2 and 3 on //select[@class='form-control']
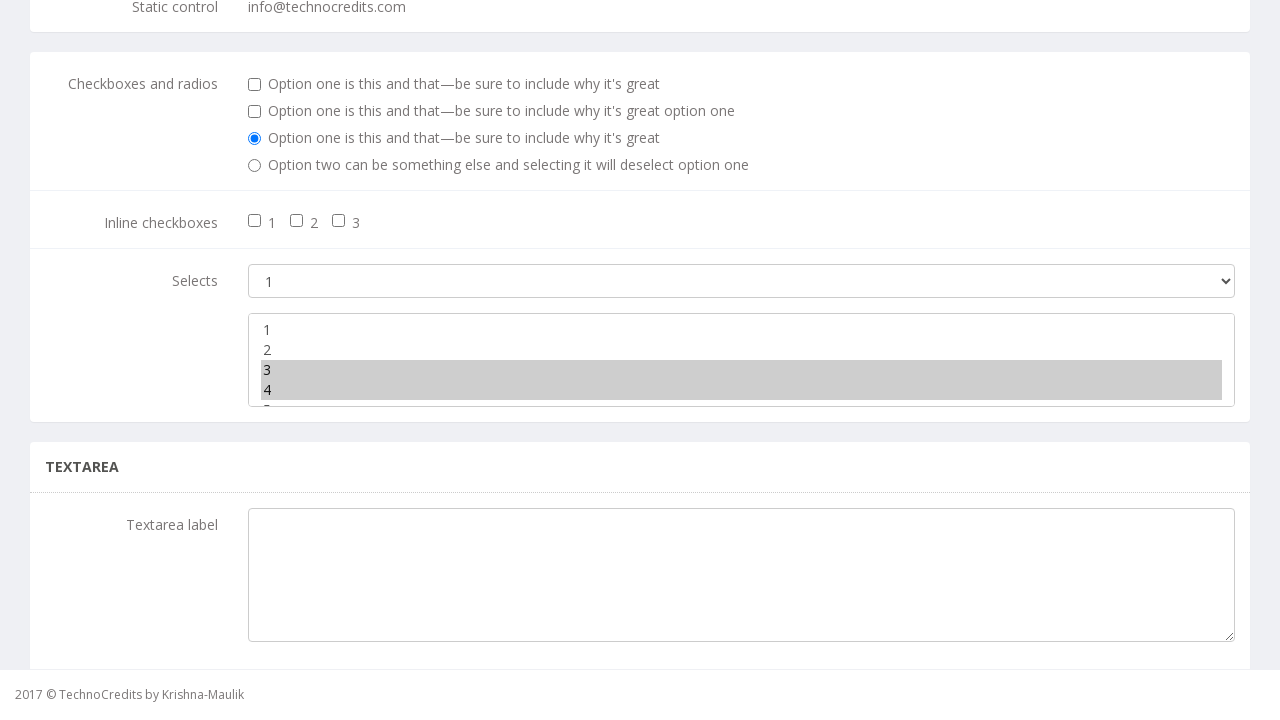

Retrieved all selected options - Total Selected Options: 2
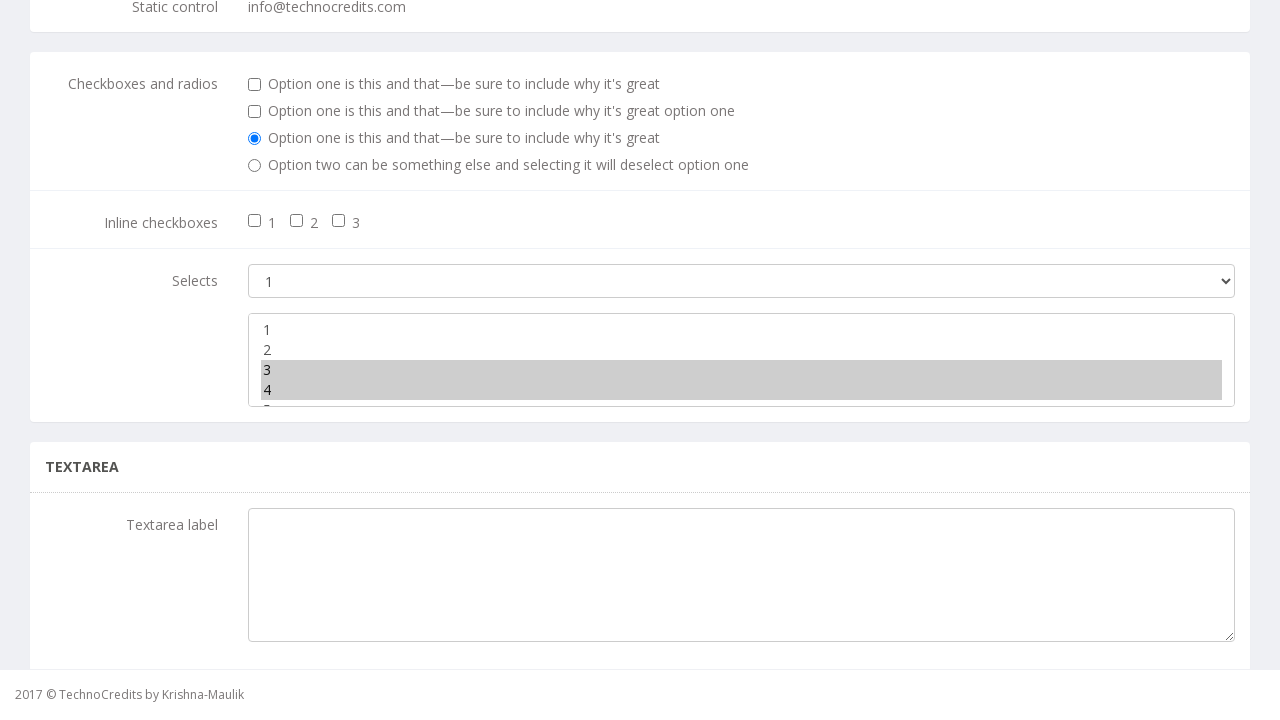

Deselected option at index 2 on //select[@class='form-control']
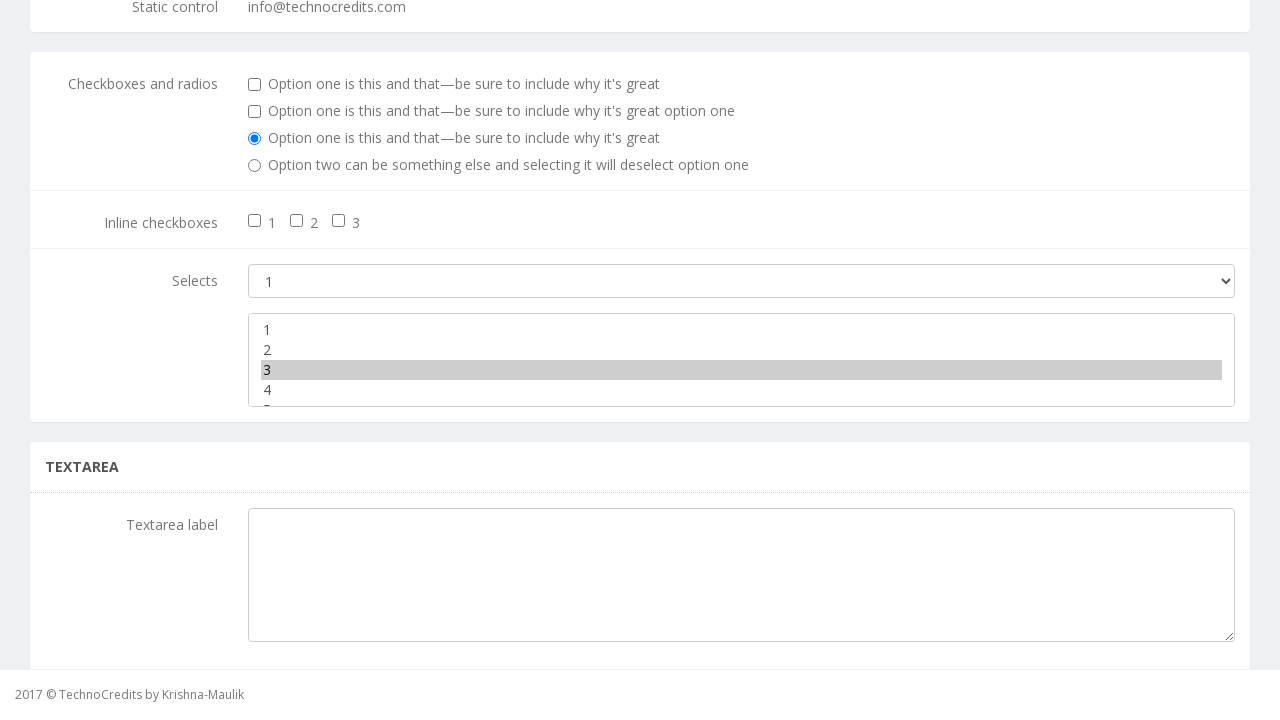

Retrieved first and last selected options
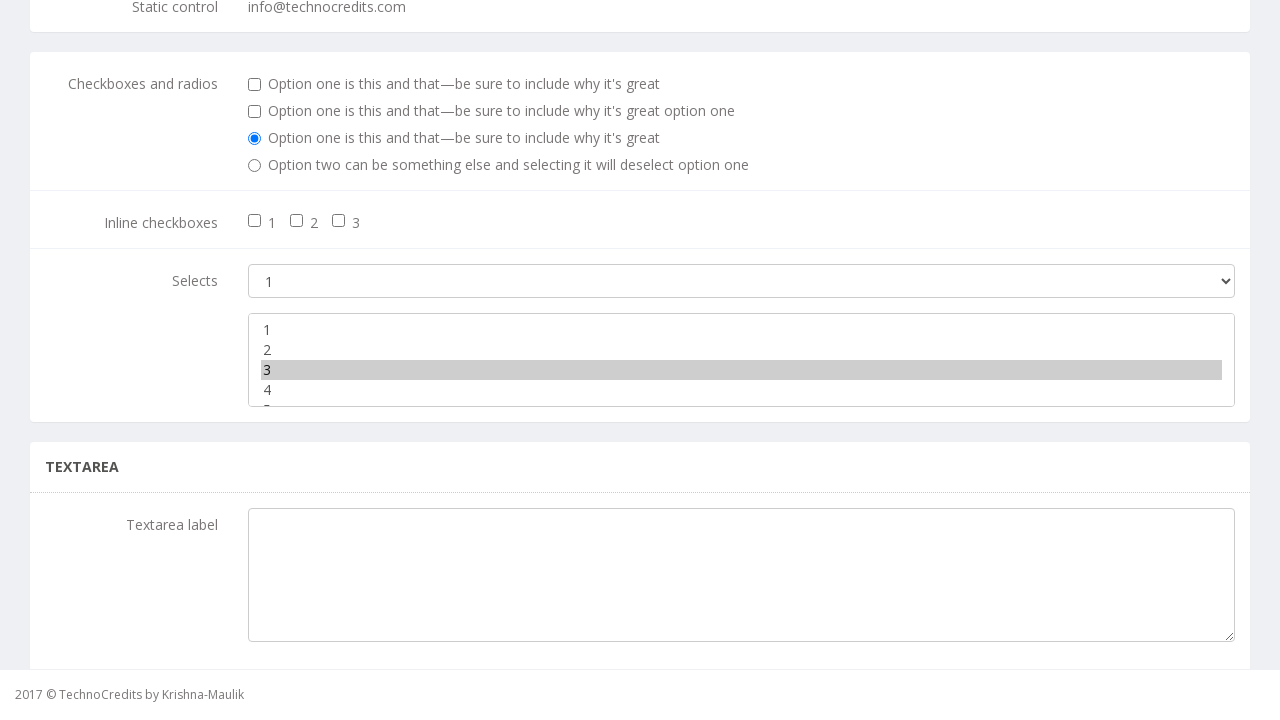

Deselected all options on //select[@class='form-control']
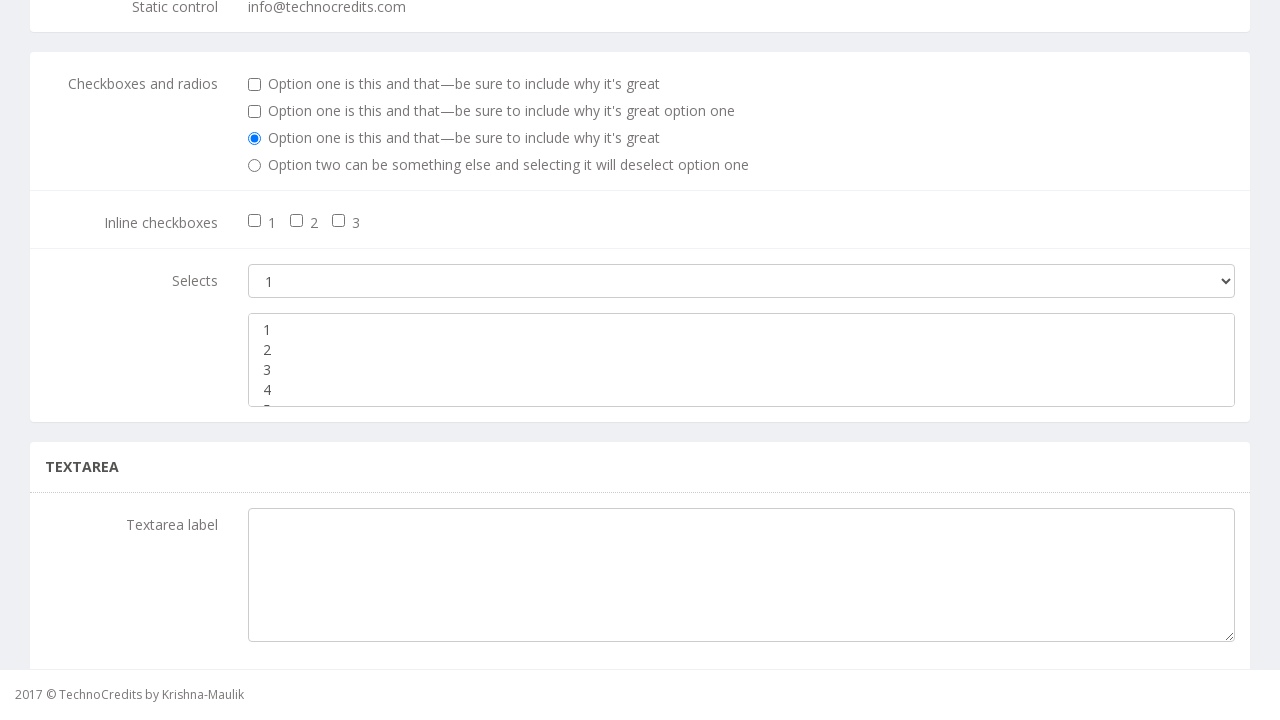

Retrieved all option text contents
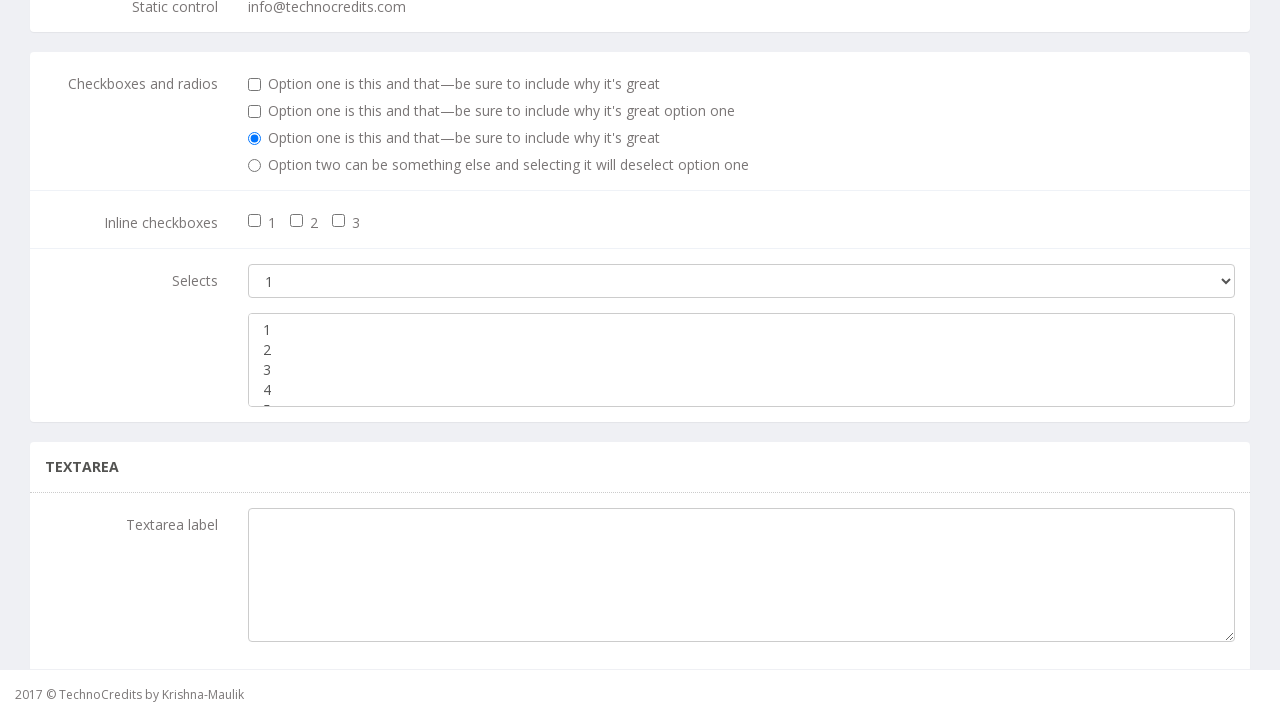

Selected all even numbered options: ['2', '4'] on //select[@class='form-control']
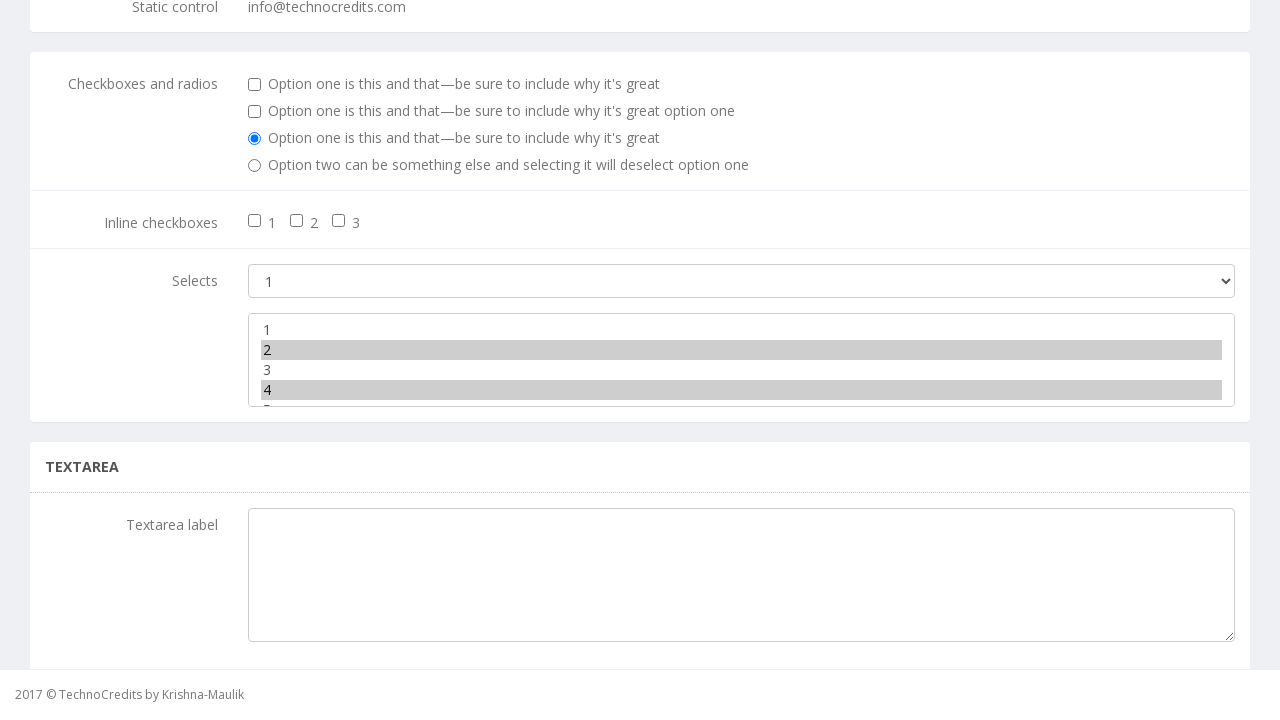

Selected all odd numbered options: ['1', '3', '5'] on //select[@class='form-control']
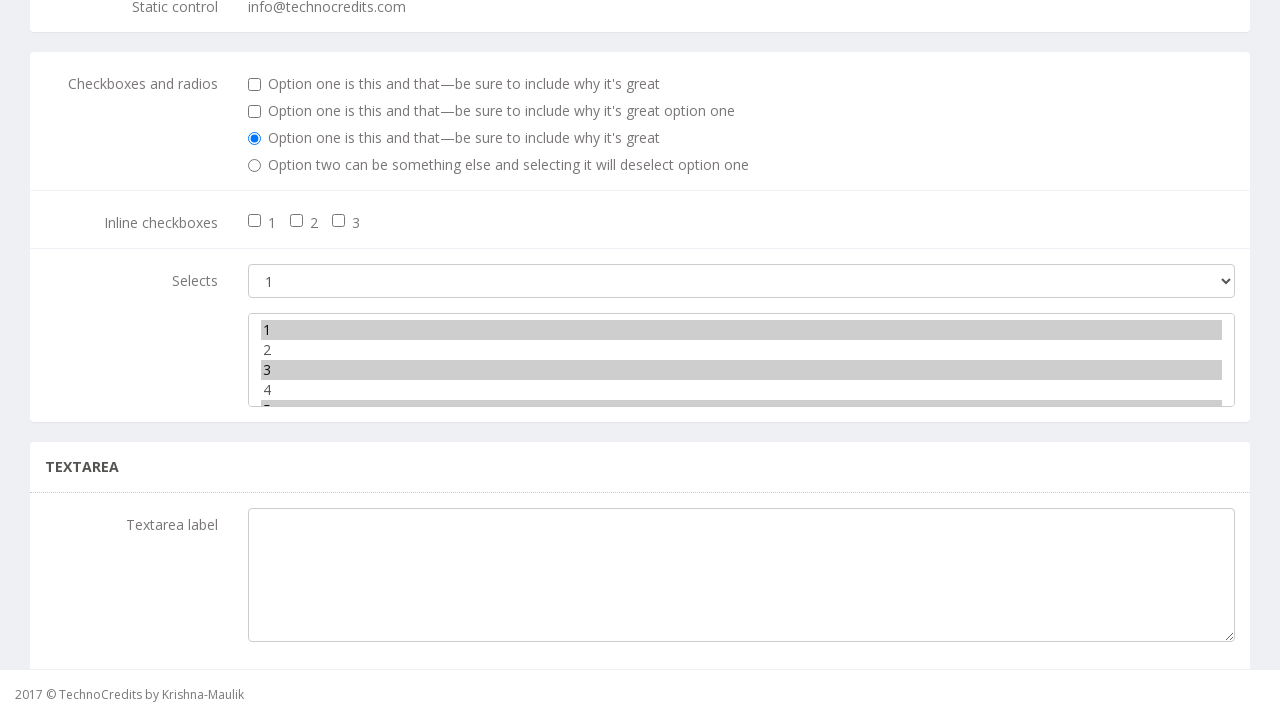

Selected second to last option at index 3 on //select[@class='form-control']
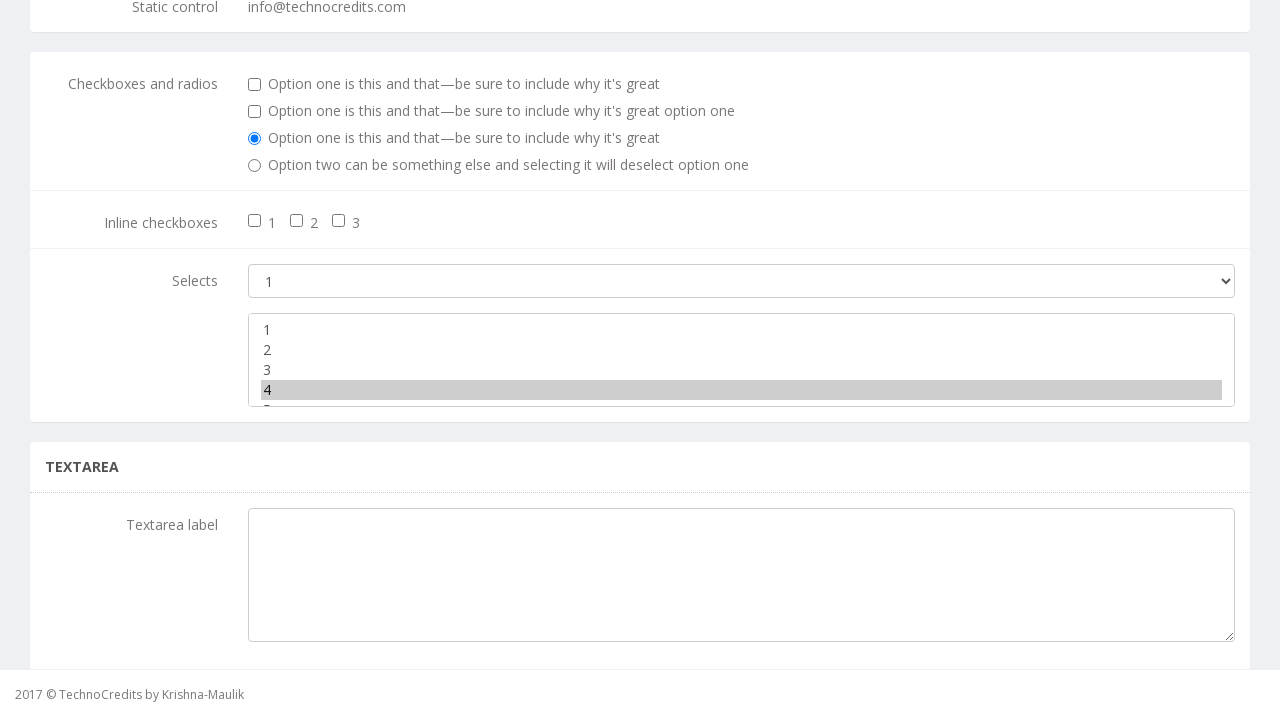

Waited 2 seconds for final operations to complete
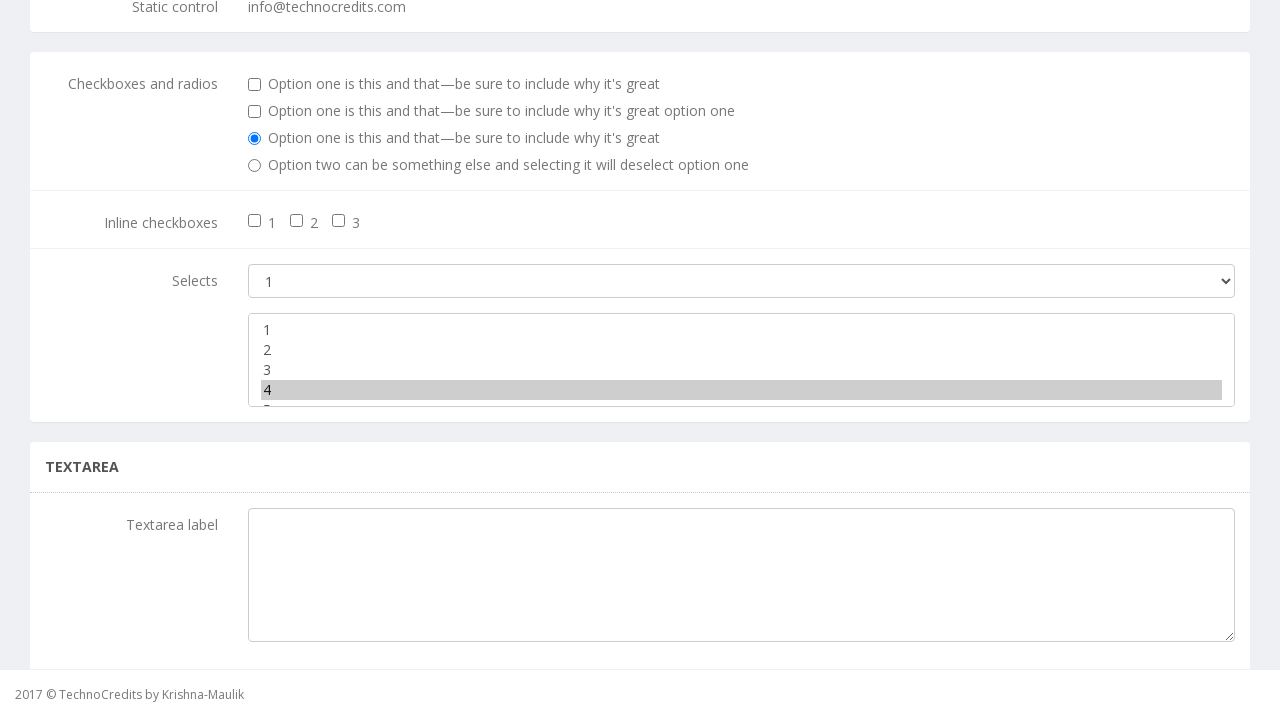

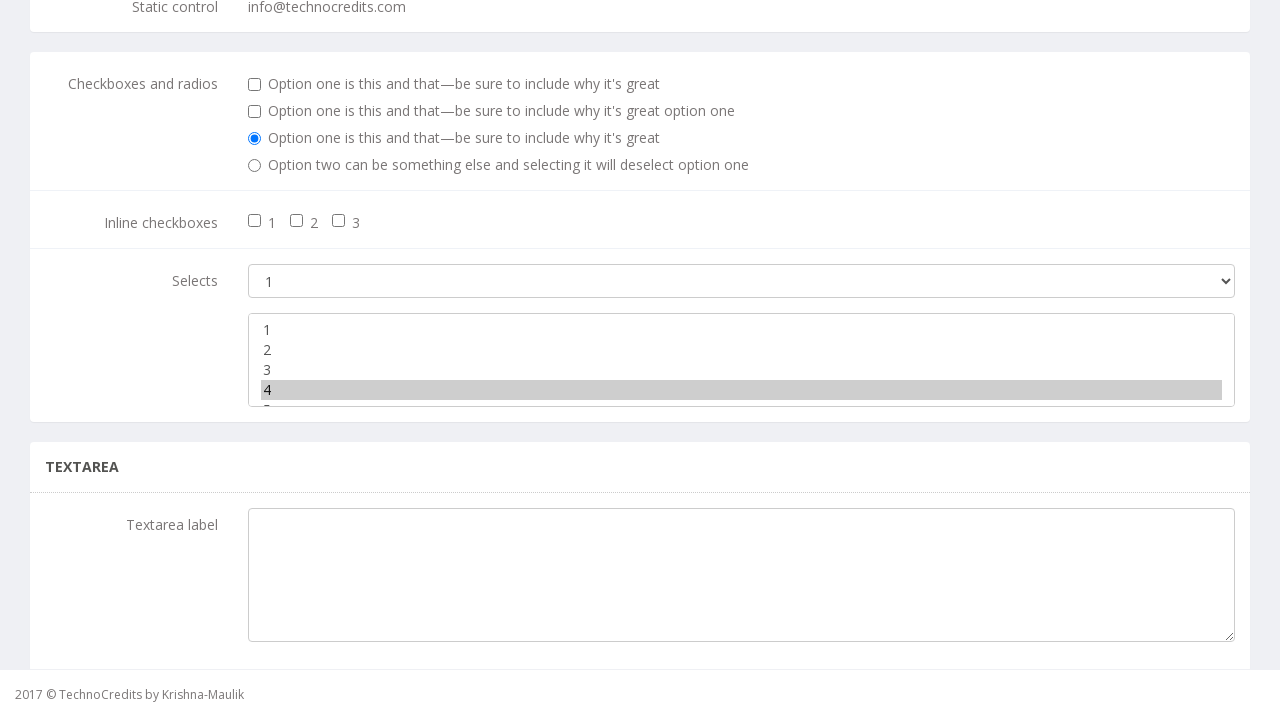